Tests autocomplete functionality by typing partial text and selecting the first suggestion using JavaScript

Starting URL: http://qaclickacademy.com/practice.php

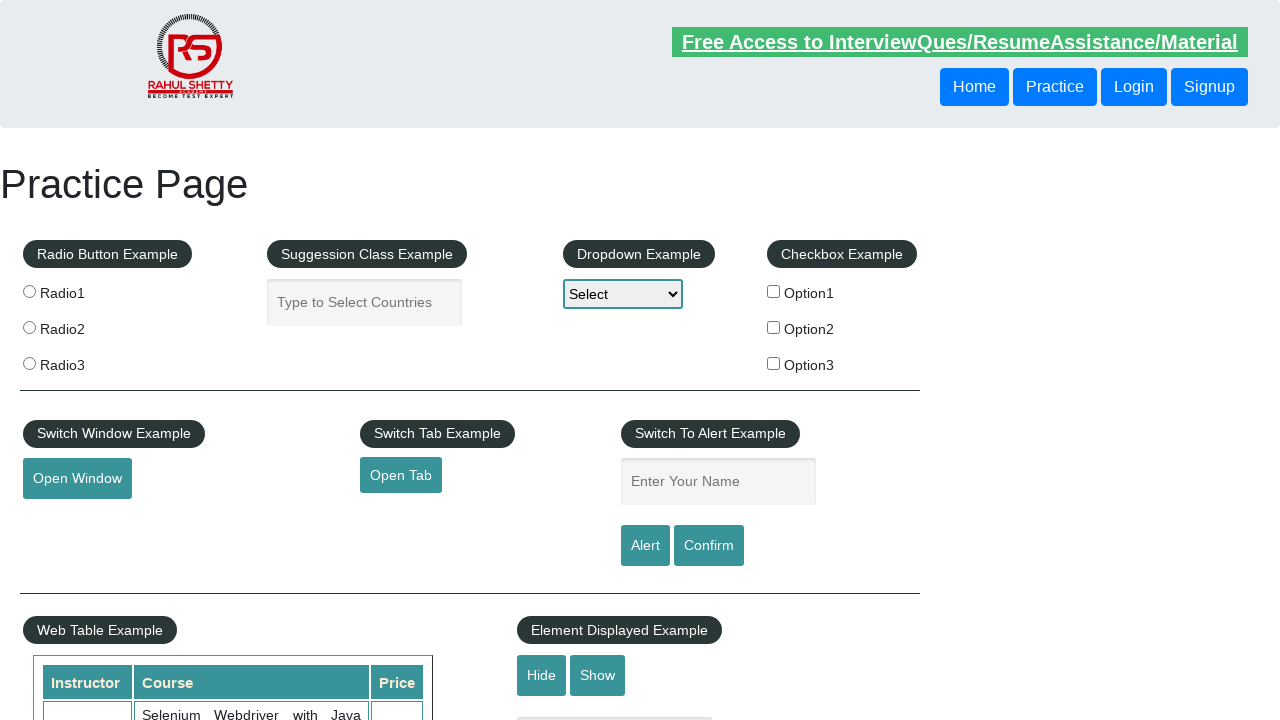

Typed 'Ind' in autocomplete field on #autocomplete
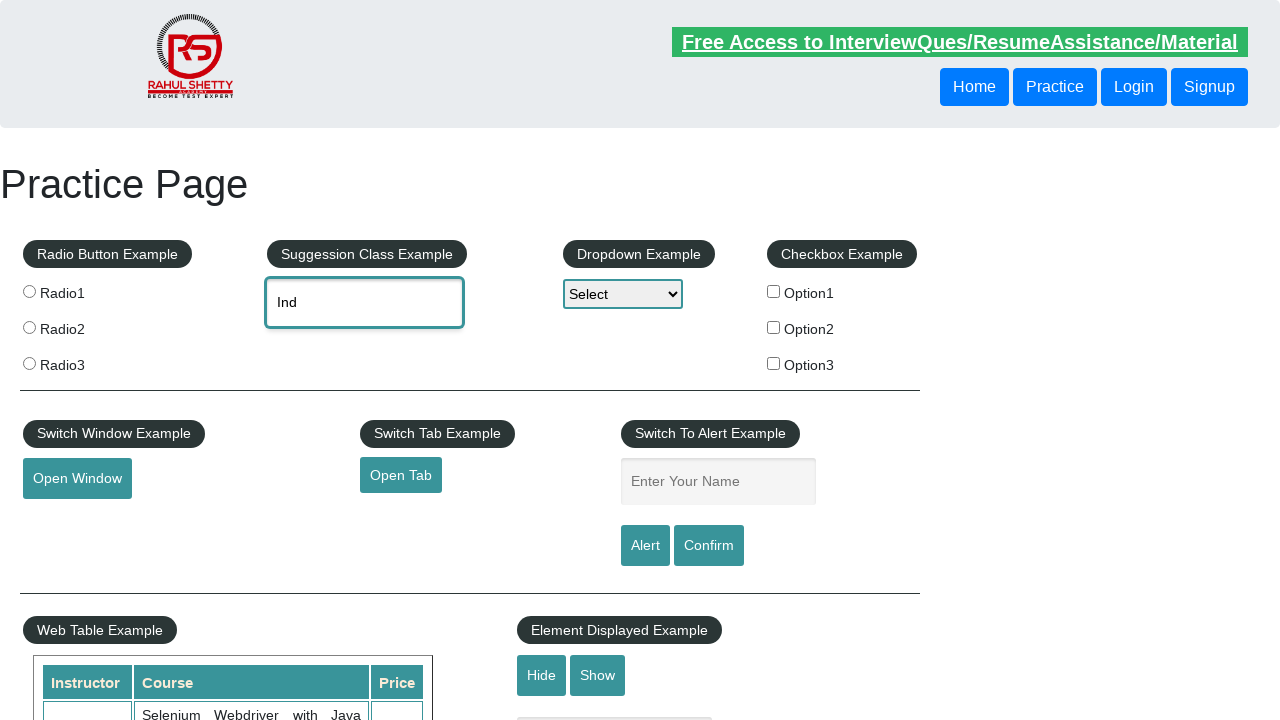

Autocomplete suggestions appeared
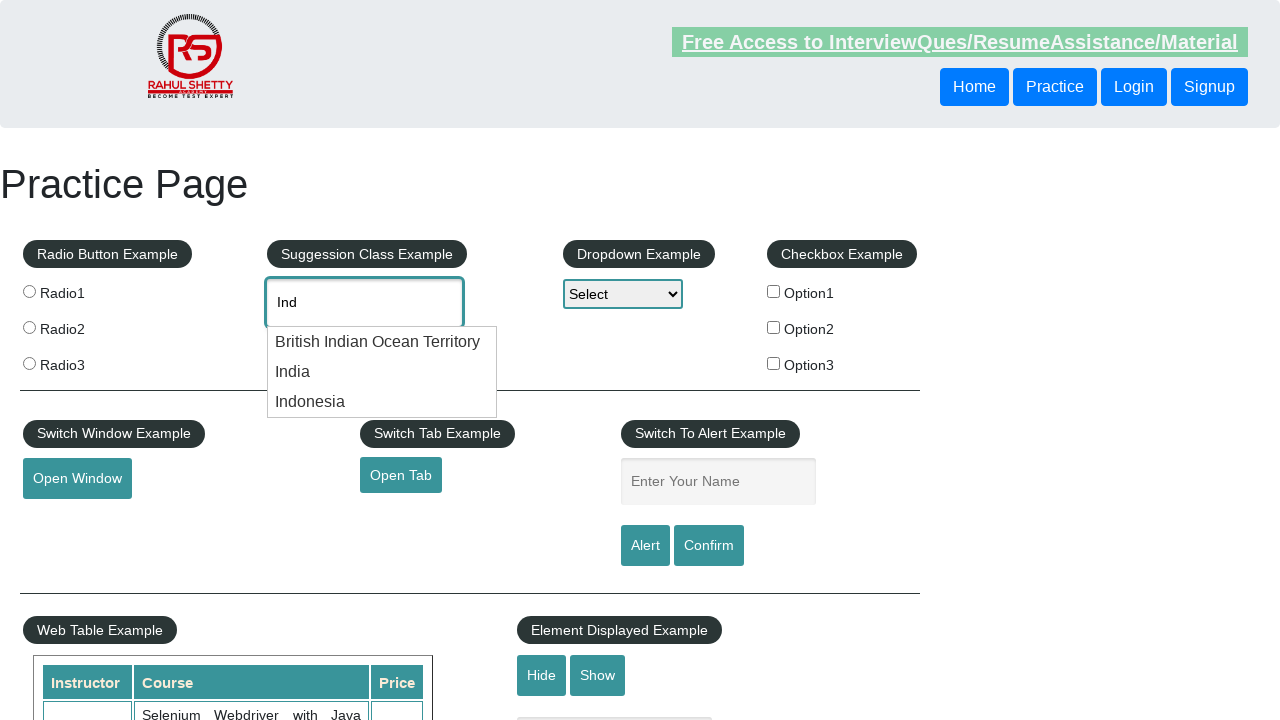

Clicked first autocomplete suggestion using JavaScript
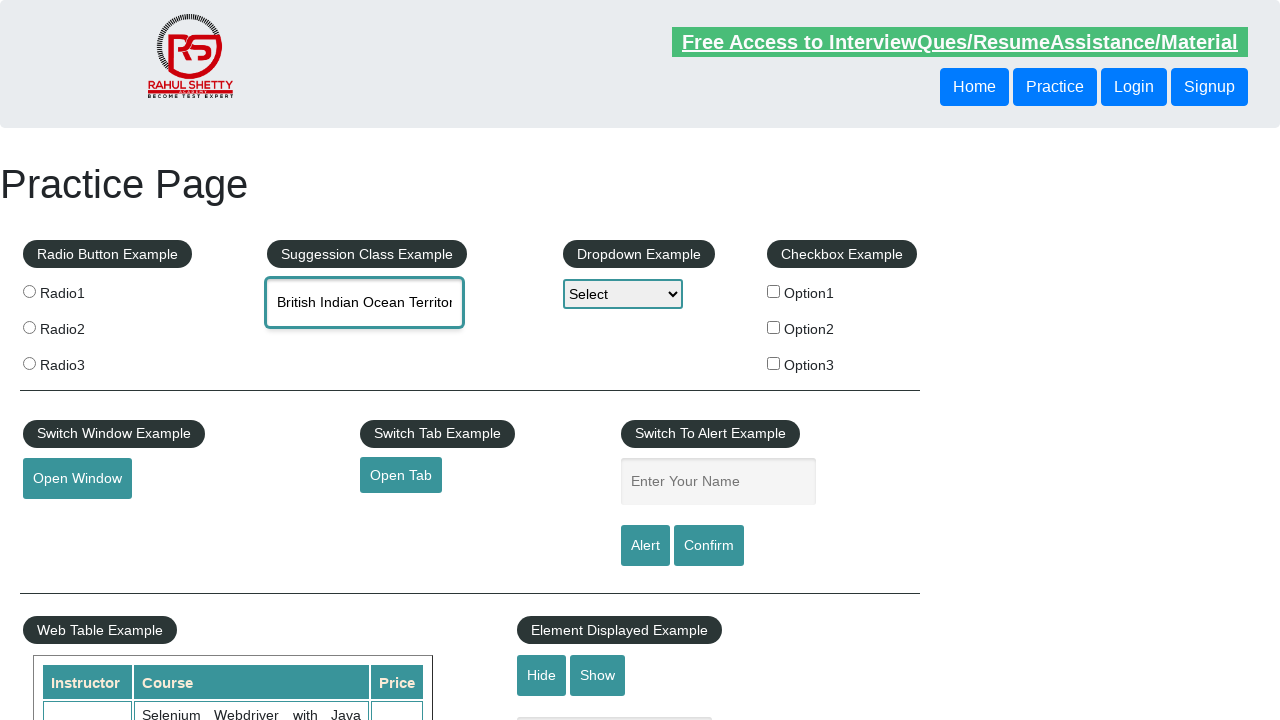

Verified autocomplete field value: British Indian Ocean Territory
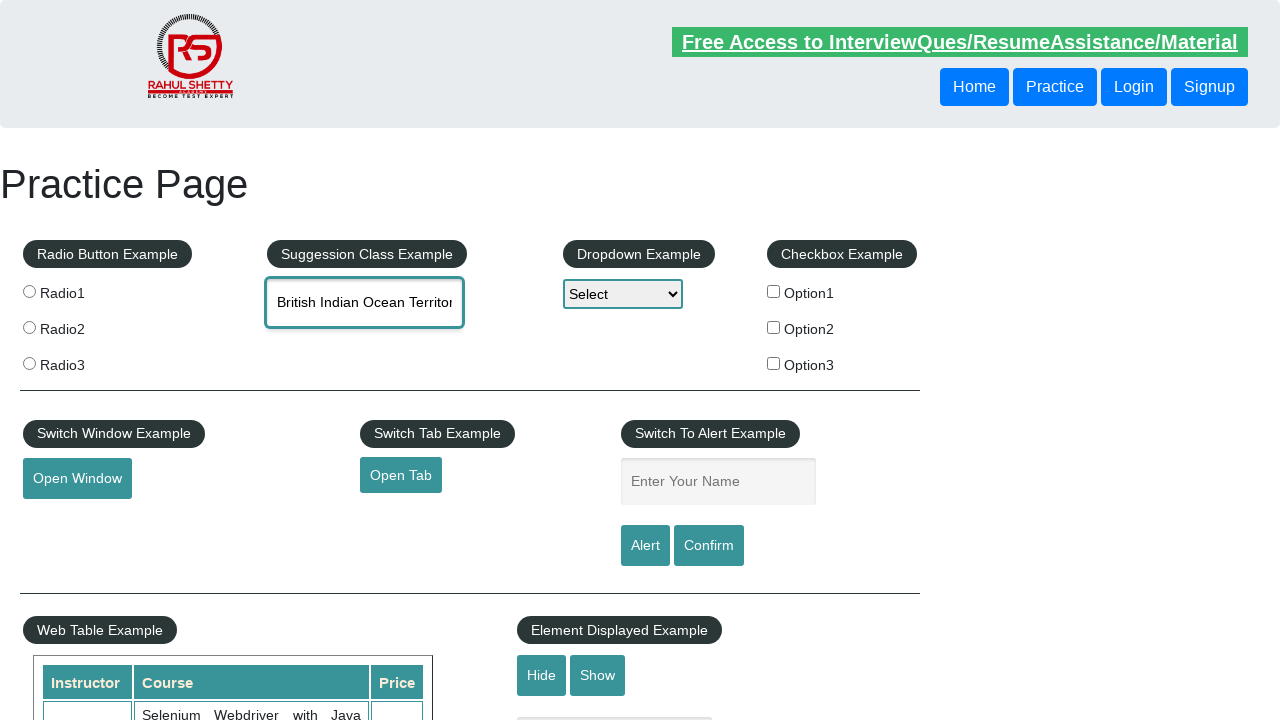

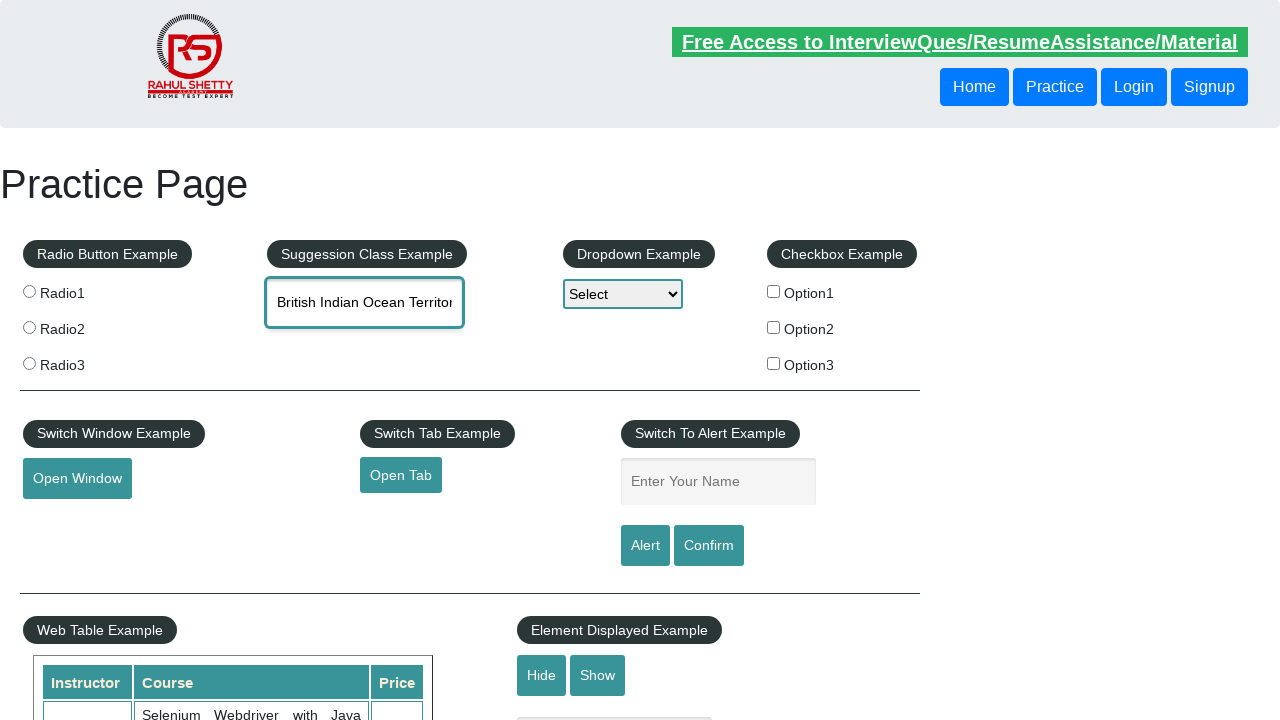